Tests dropdown selection functionality by selecting different country options from a dropdown menu using various selection methods

Starting URL: https://www.globalsqa.com/demo-site/select-dropdown-menu/

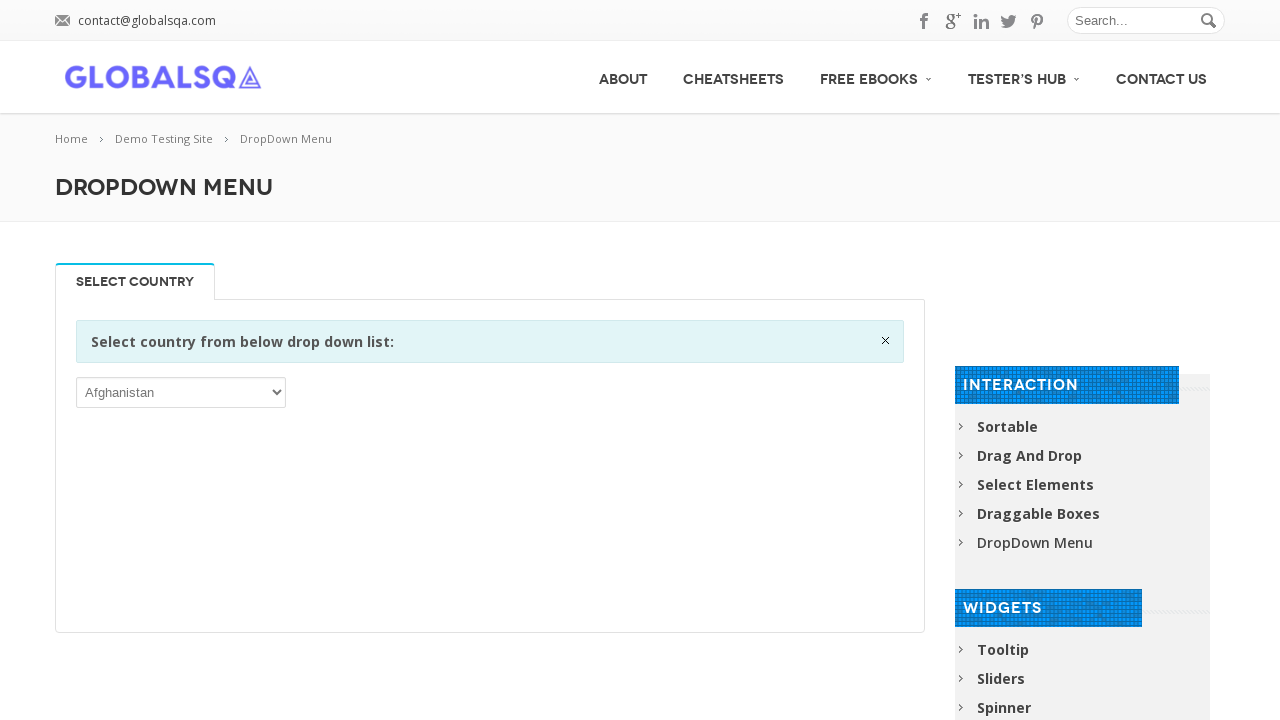

Waited for dropdown selector to be available
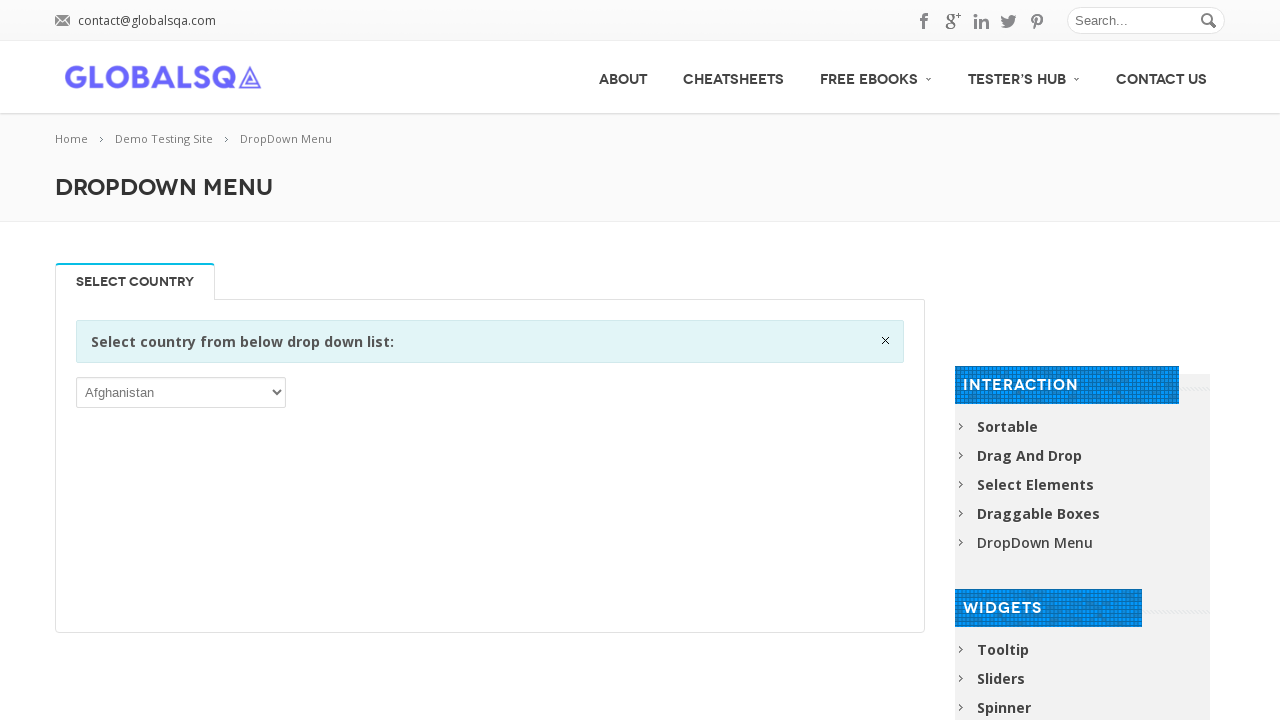

Clicked on dropdown to open it at (181, 392) on div.single_tab_div.resp-tab-content.resp-tab-content-active p select
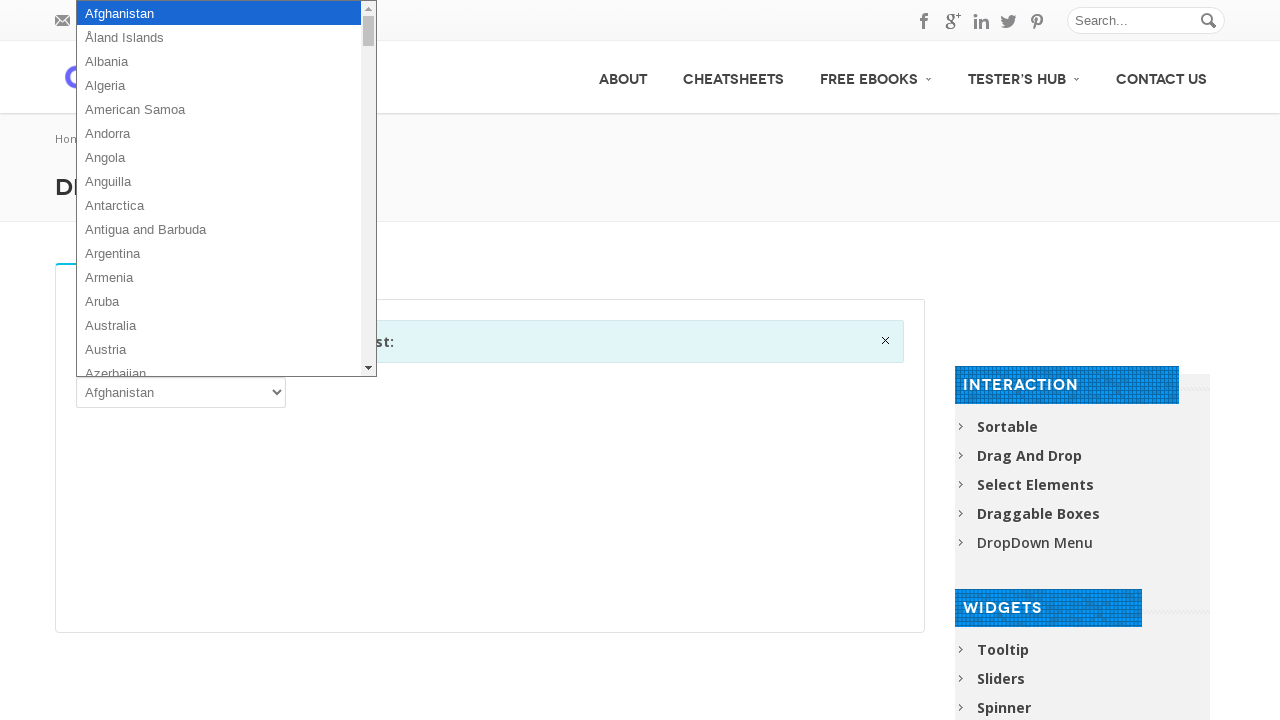

Selected 3rd option (index 2) from dropdown on div.single_tab_div.resp-tab-content.resp-tab-content-active p select
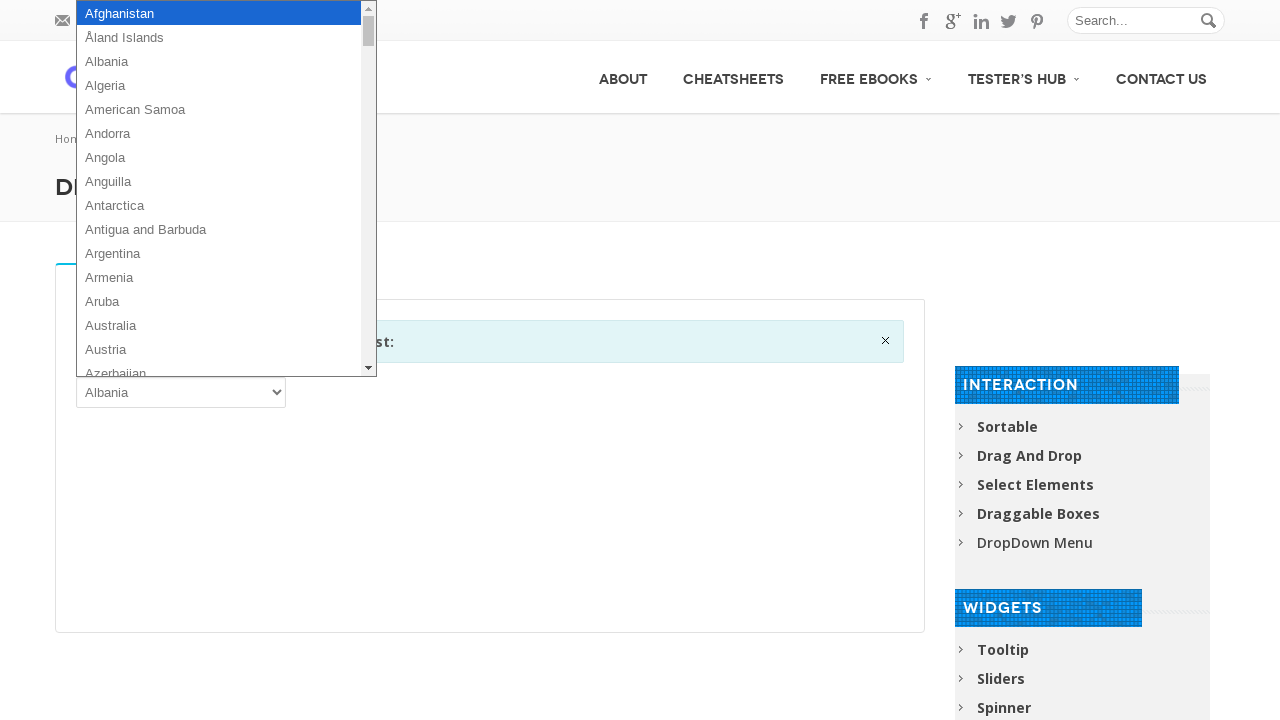

Selected Australia from dropdown by visible text on div.single_tab_div.resp-tab-content.resp-tab-content-active p select
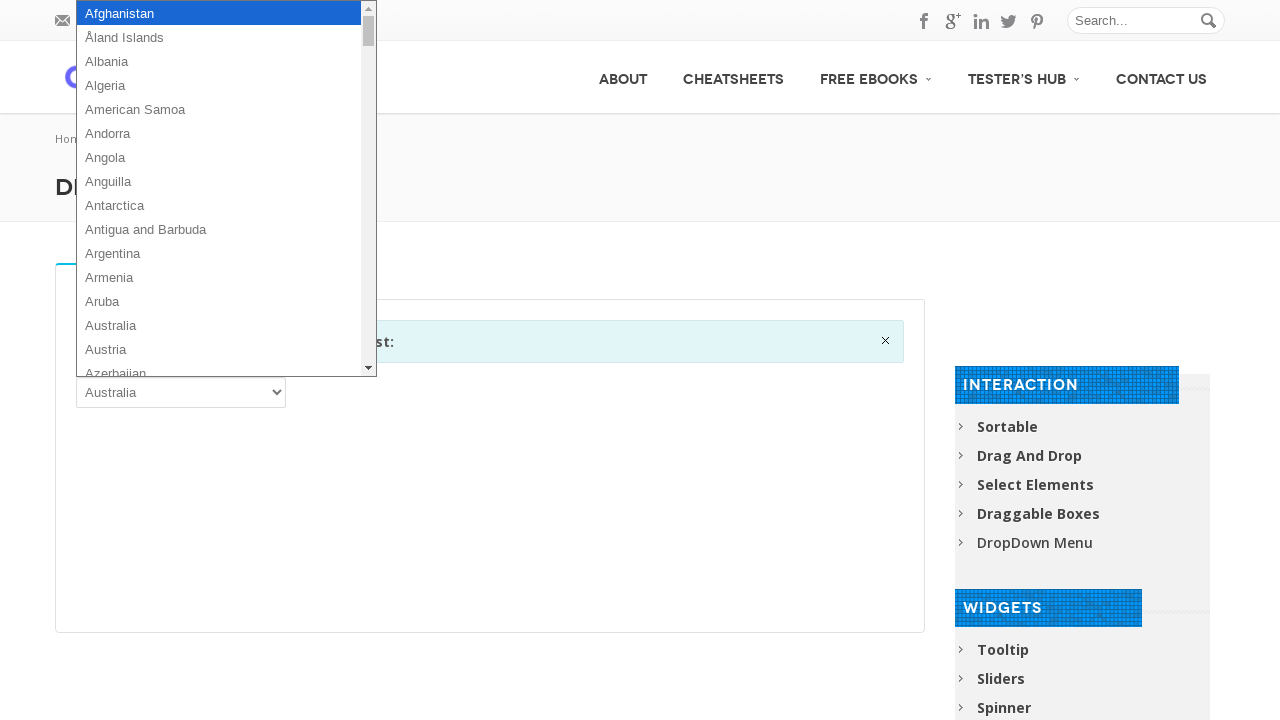

Selected India from dropdown by visible text on div.single_tab_div.resp-tab-content.resp-tab-content-active p select
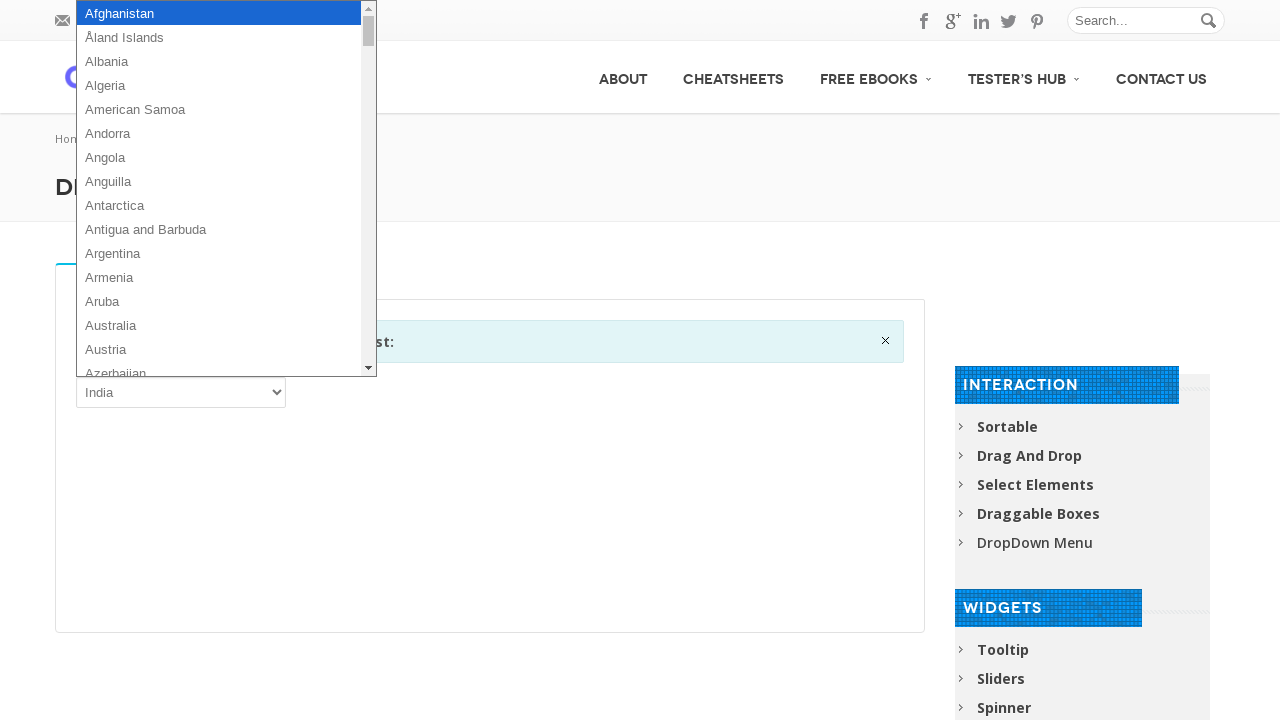

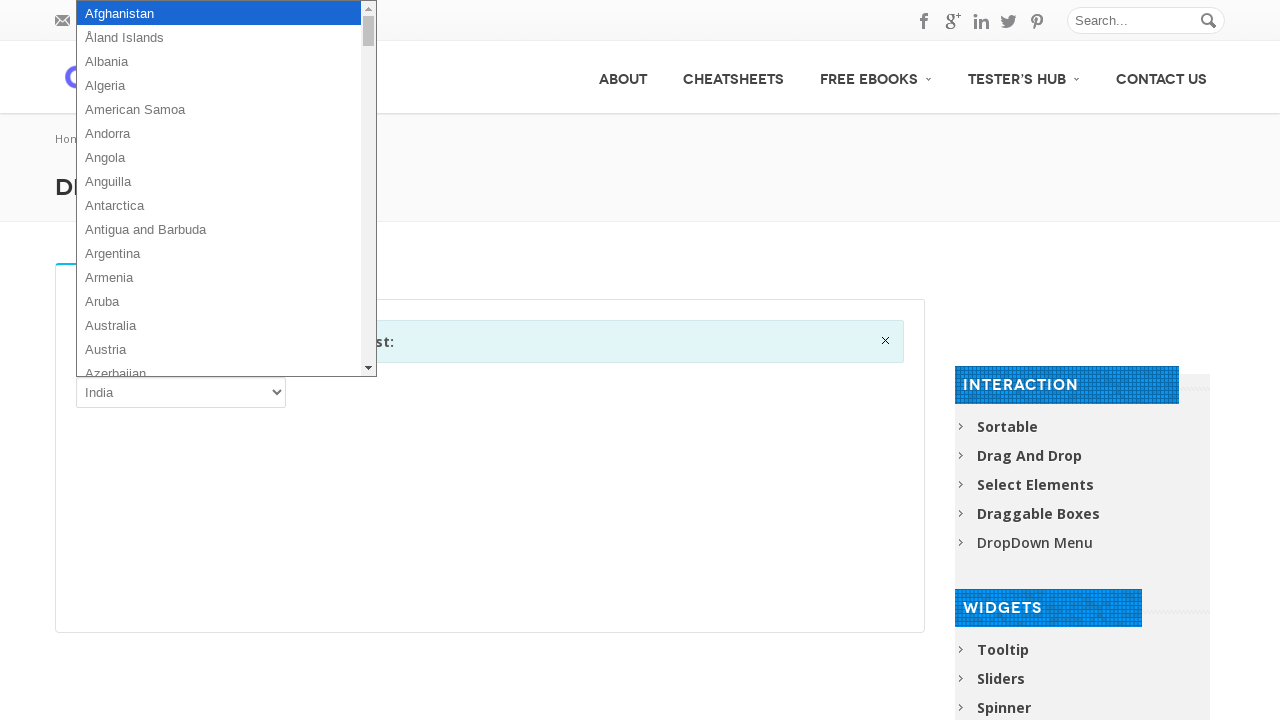